Tests the add-to-cart functionality on DemoBlaze e-commerce site by navigating through categories, selecting a Samsung Galaxy S6 phone, and adding it to the shopping cart.

Starting URL: https://www.demoblaze.com/

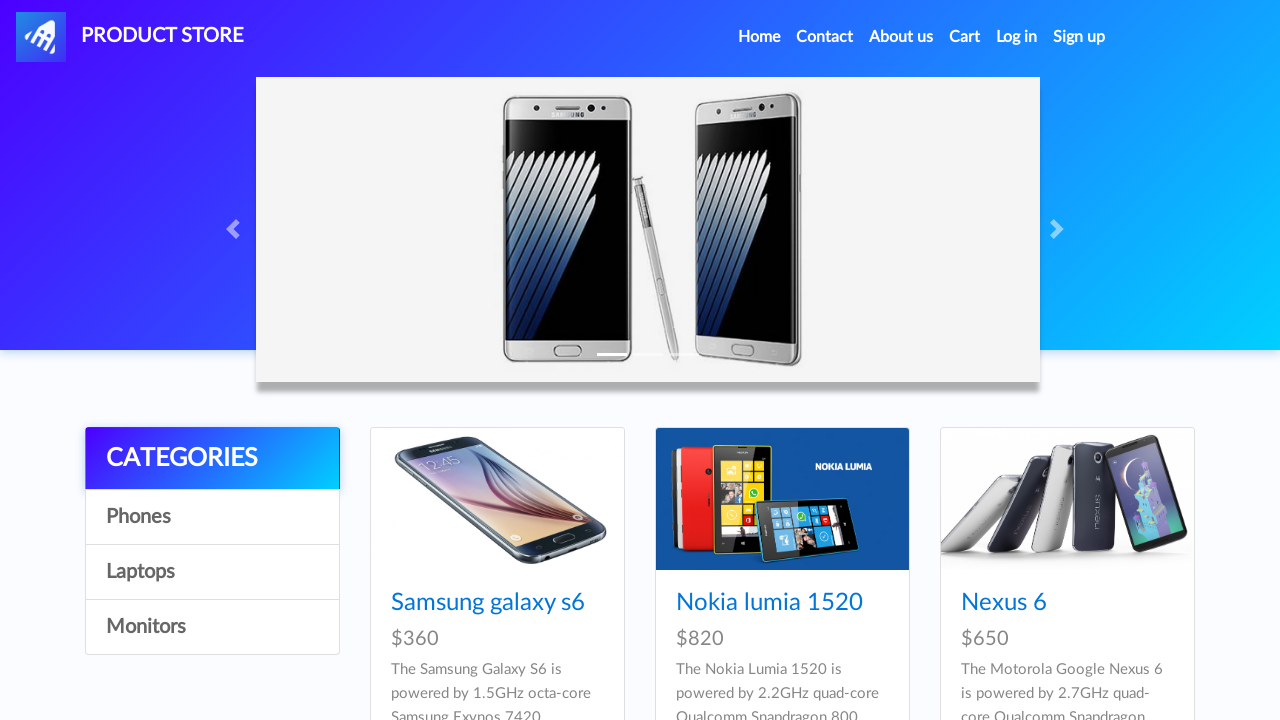

Clicked on Categories section at (212, 459) on #cat
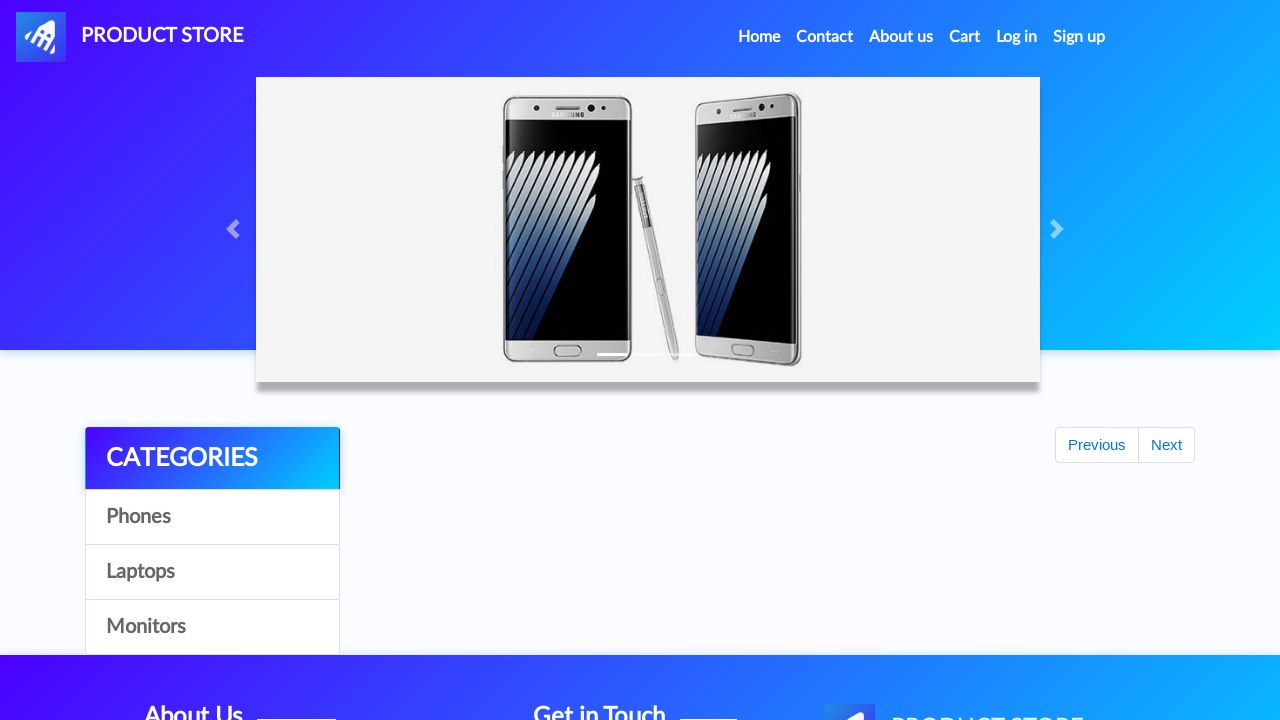

Waited for Categories section to load
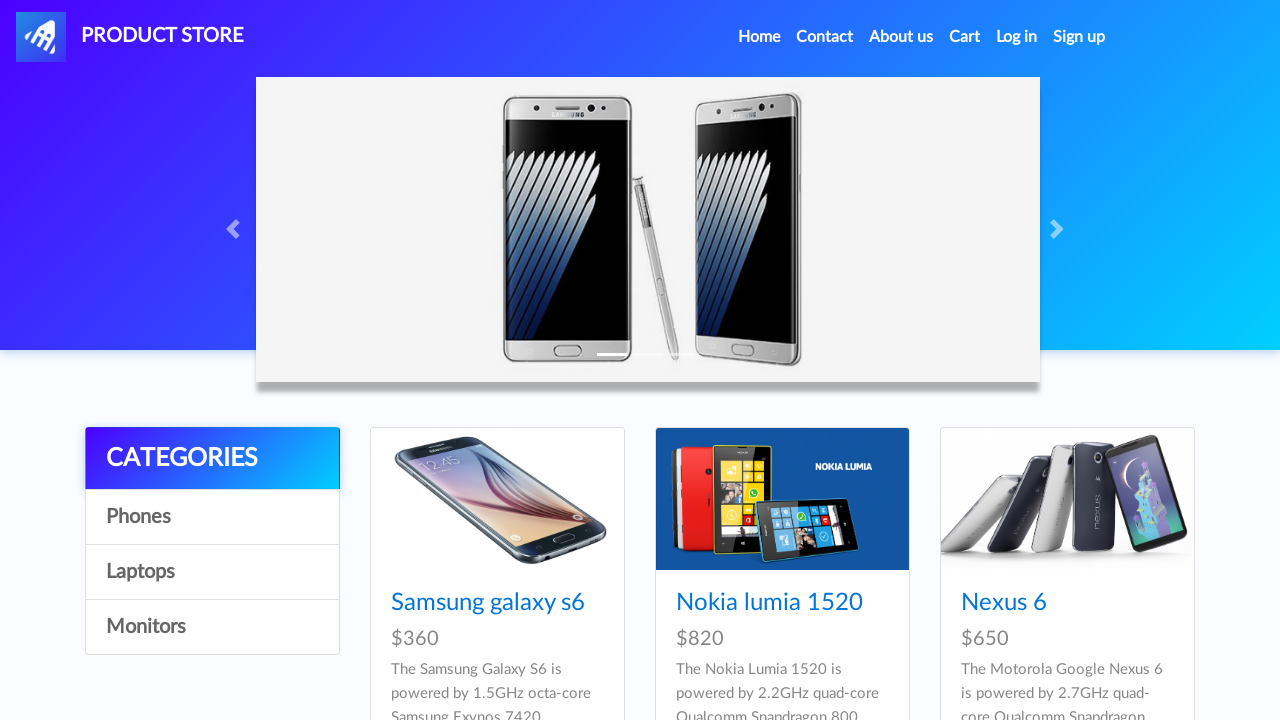

Clicked on Phones category at (212, 517) on #itemc
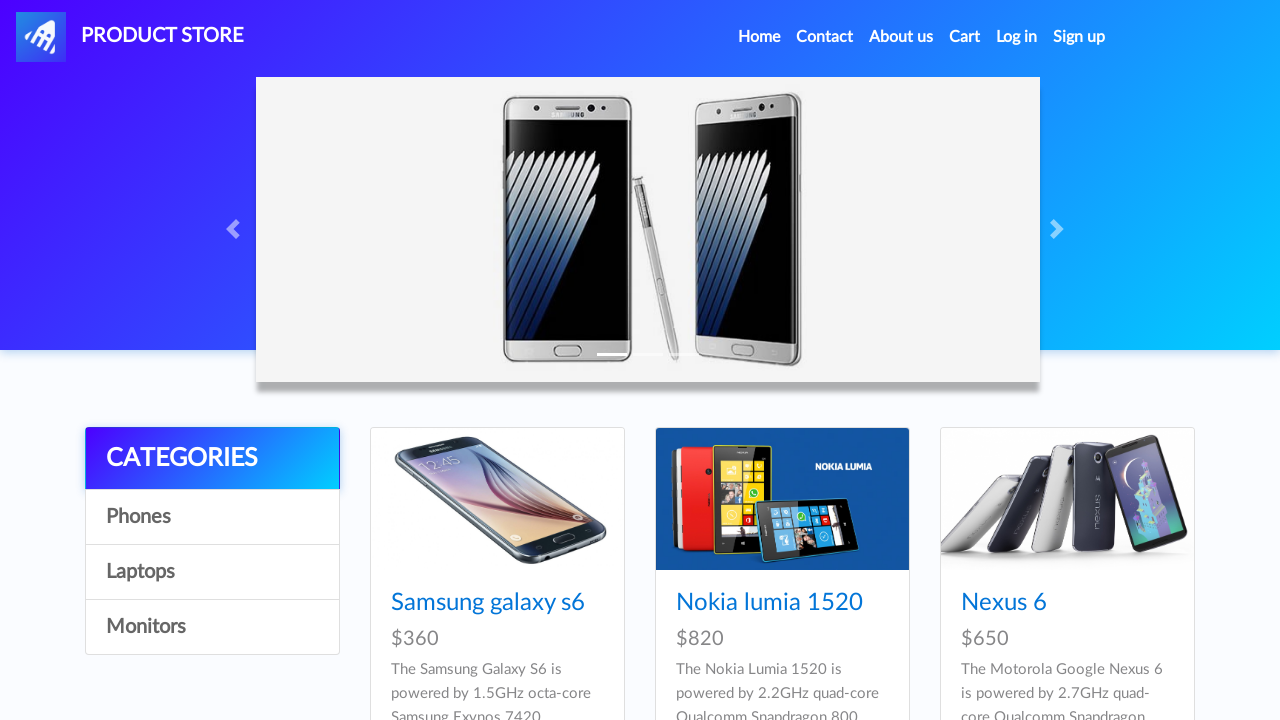

Waited for Phones category to load
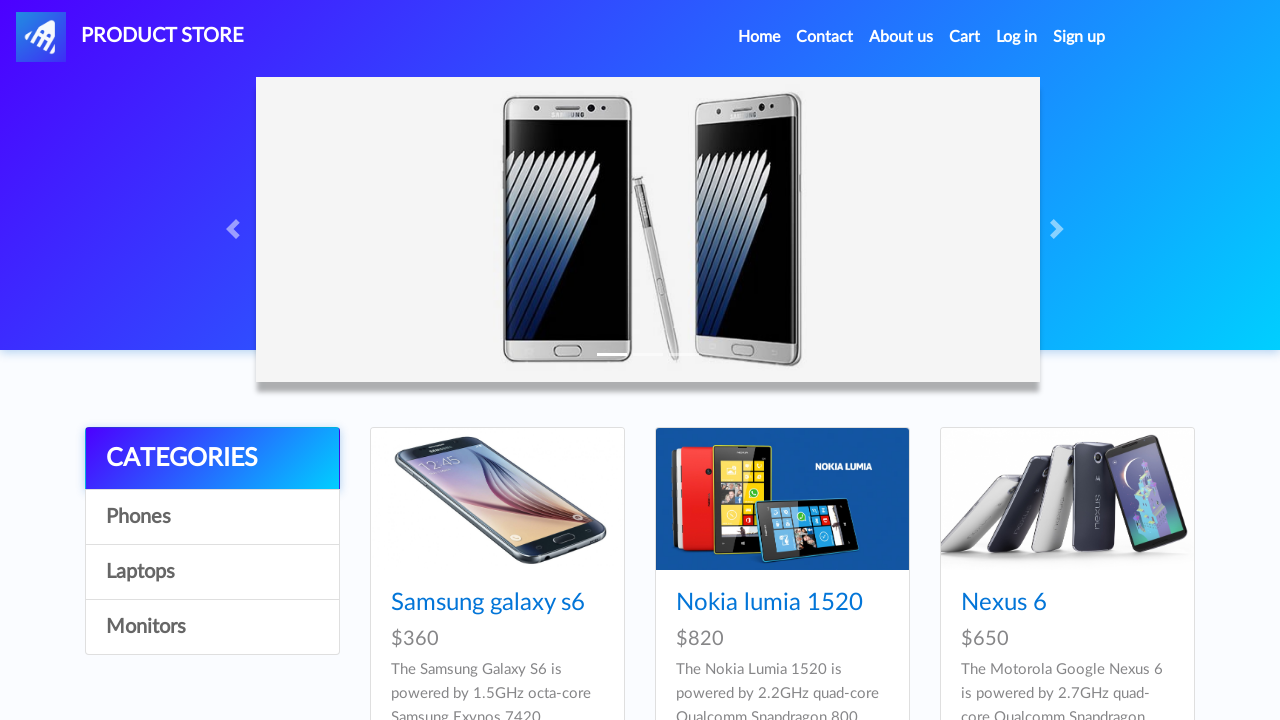

Clicked on Samsung Galaxy S6 product at (488, 603) on a:text('Samsung galaxy s6')
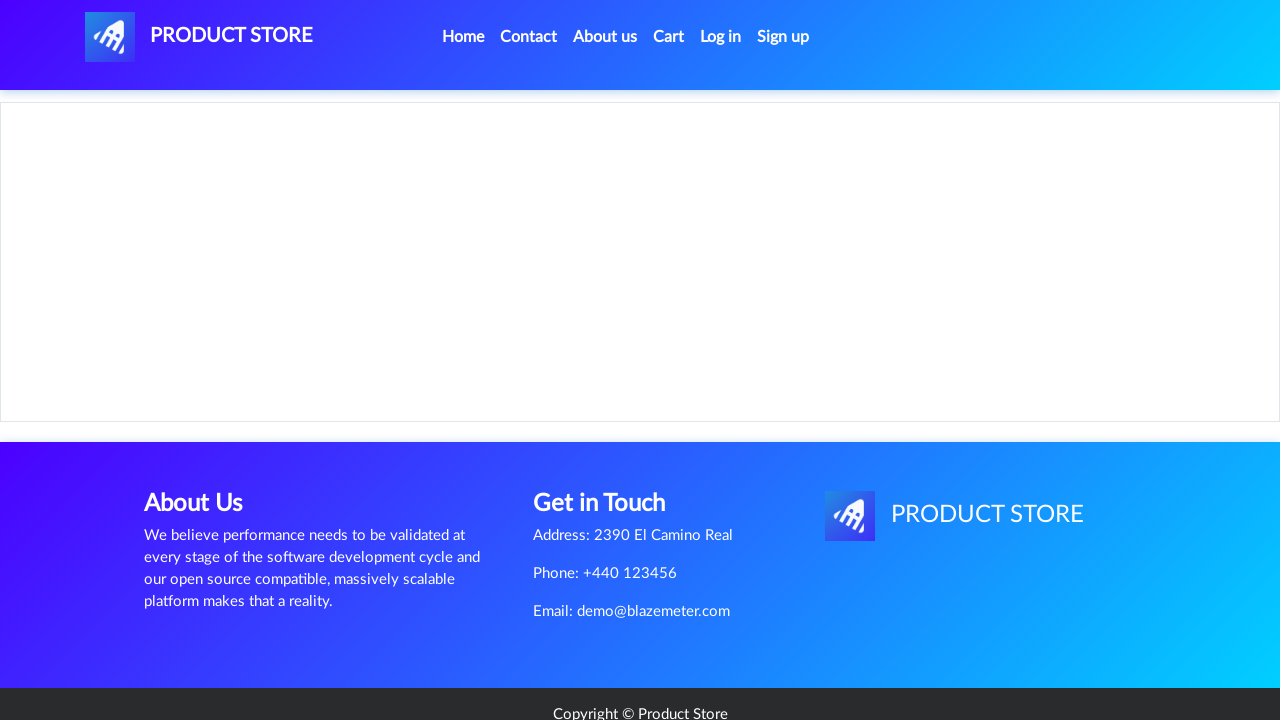

Waited for Samsung Galaxy S6 product details to load
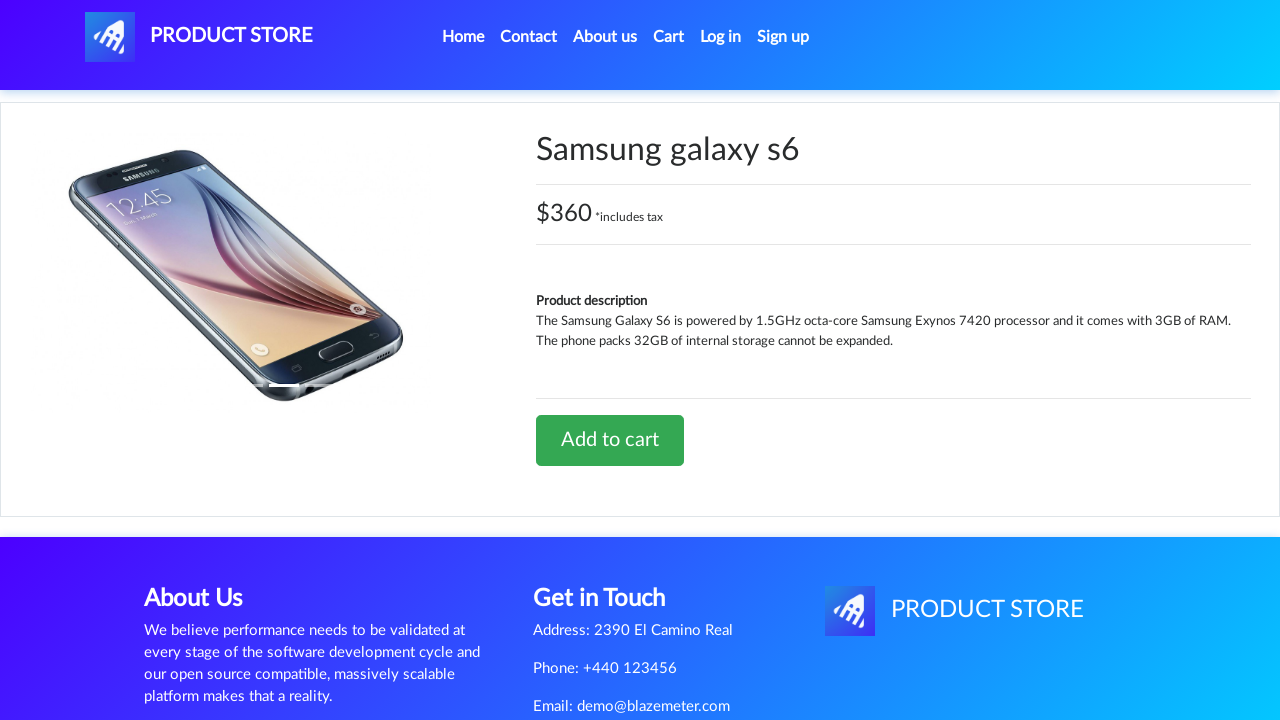

Clicked Add to cart button at (610, 440) on a:text('Add to cart')
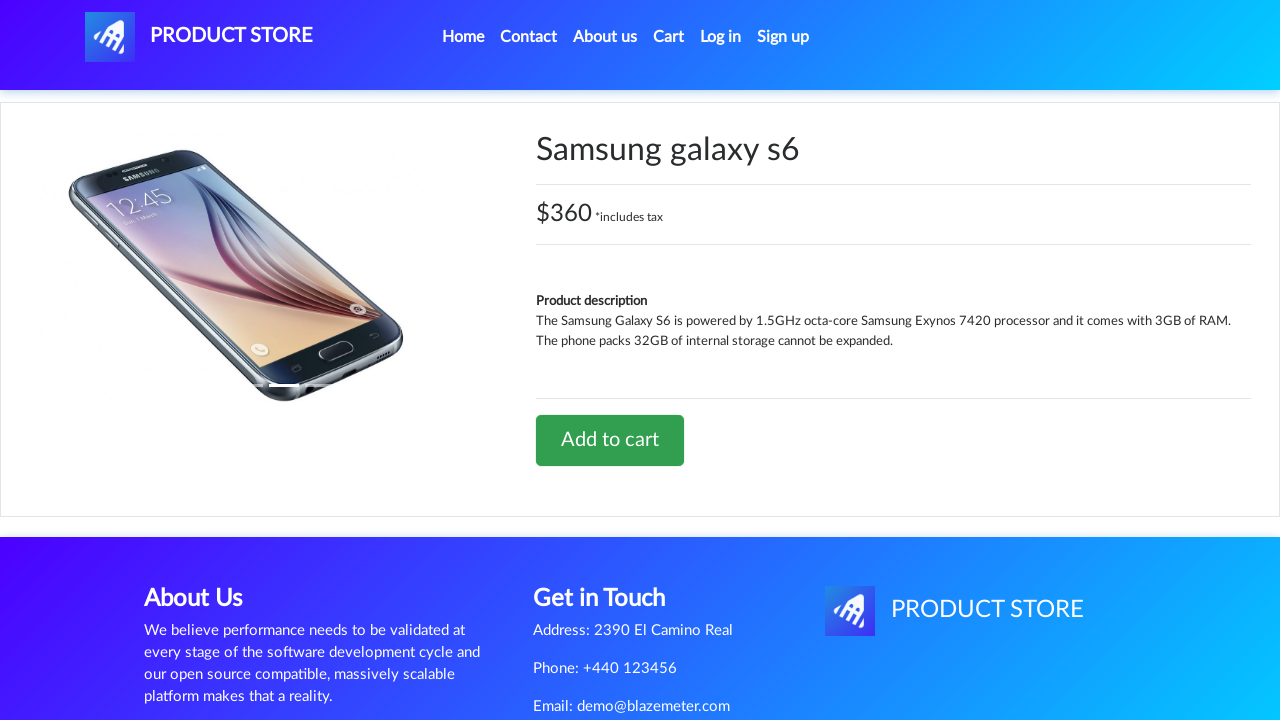

Waited for product to be added to cart
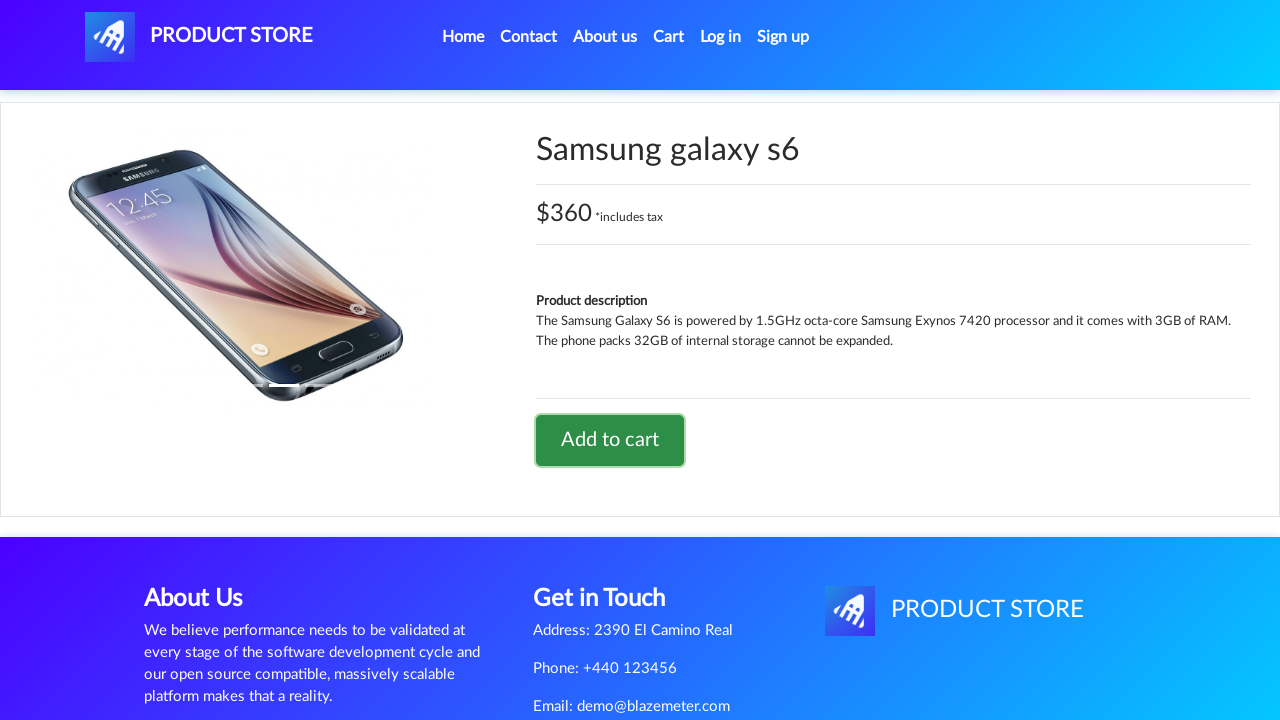

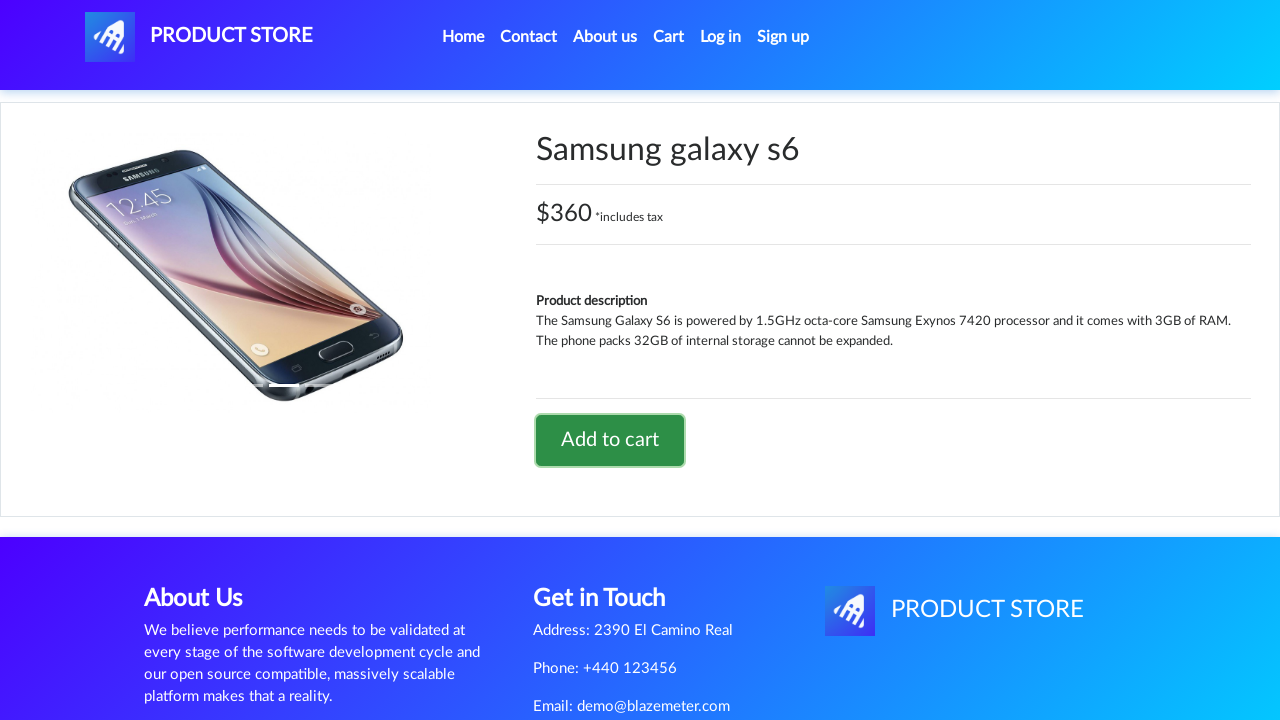